Tests rendering elements by clicking a render button and waiting for the finish element to become visible

Starting URL: https://dgotlieb.github.io/Selenium/synchronization.html

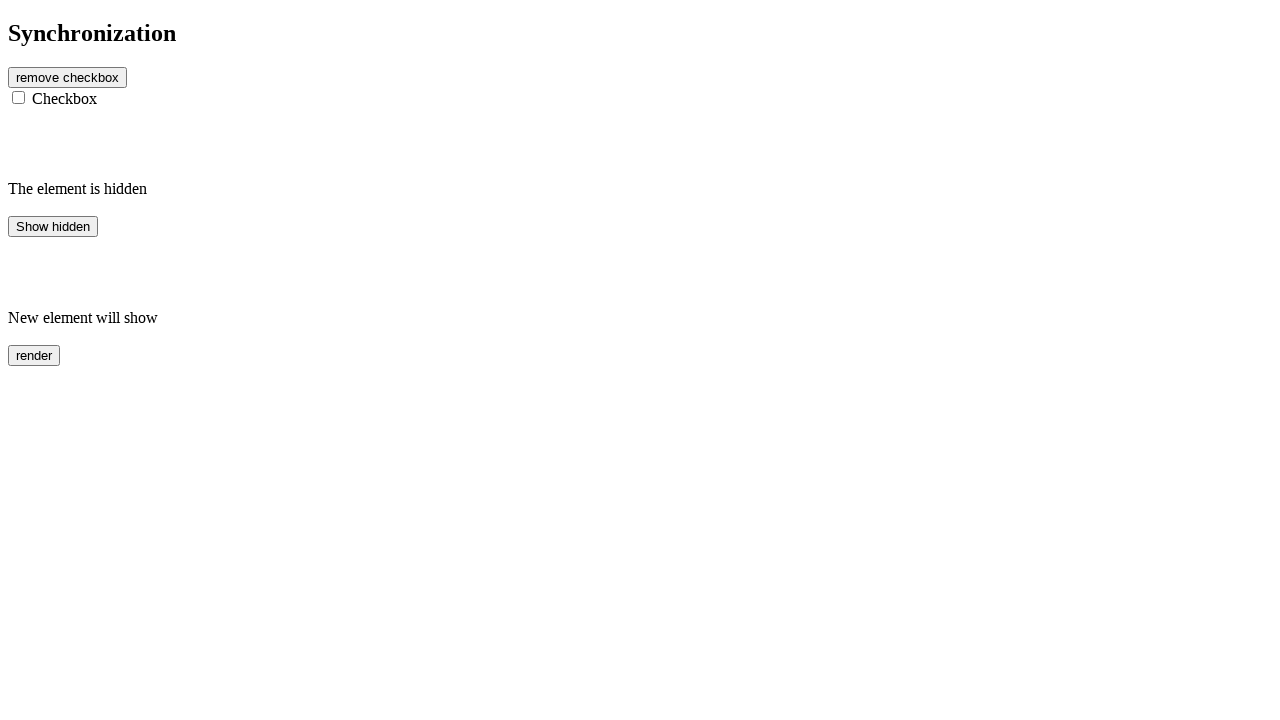

Navigated to synchronization test page
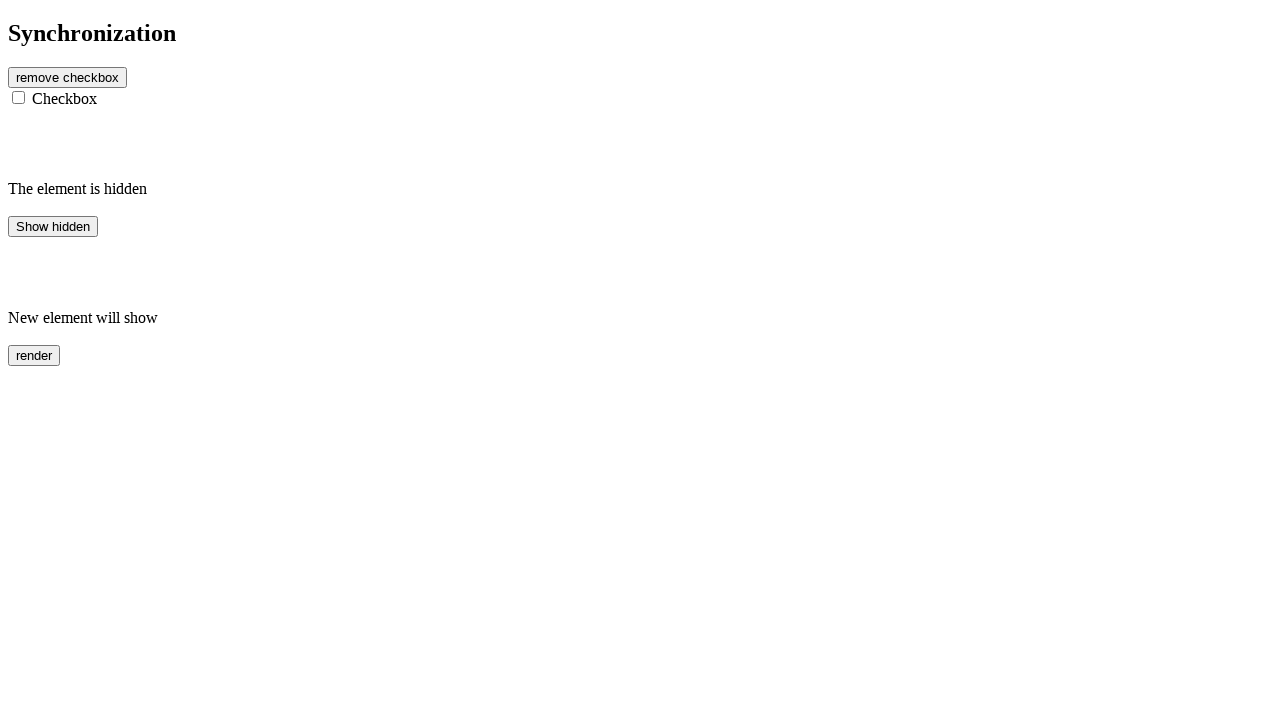

Clicked the render button at (34, 355) on #rendered
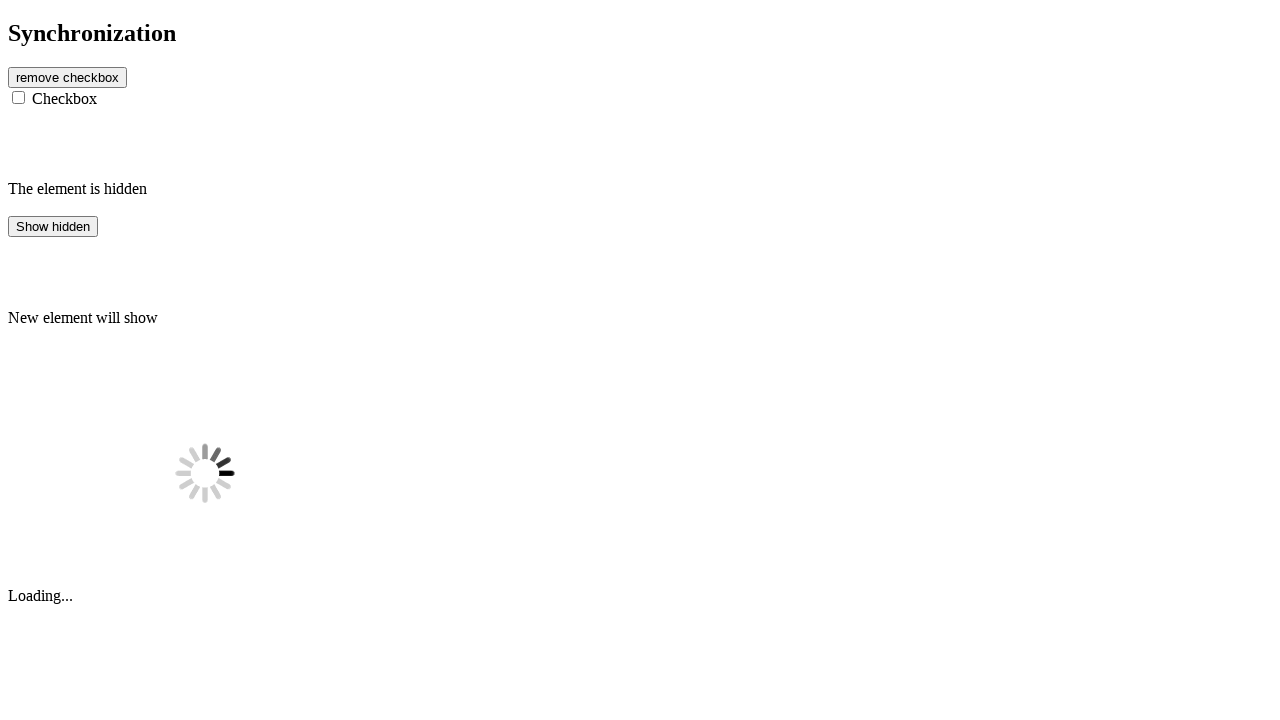

Finish element became visible after rendering
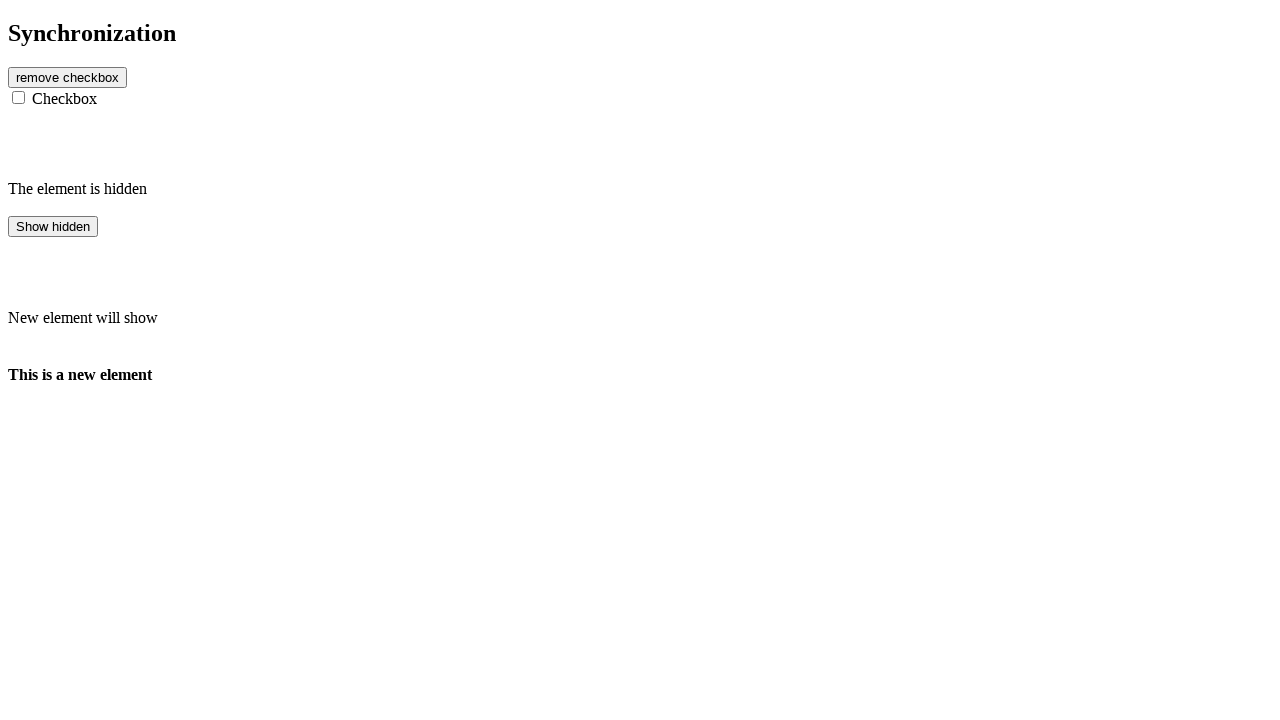

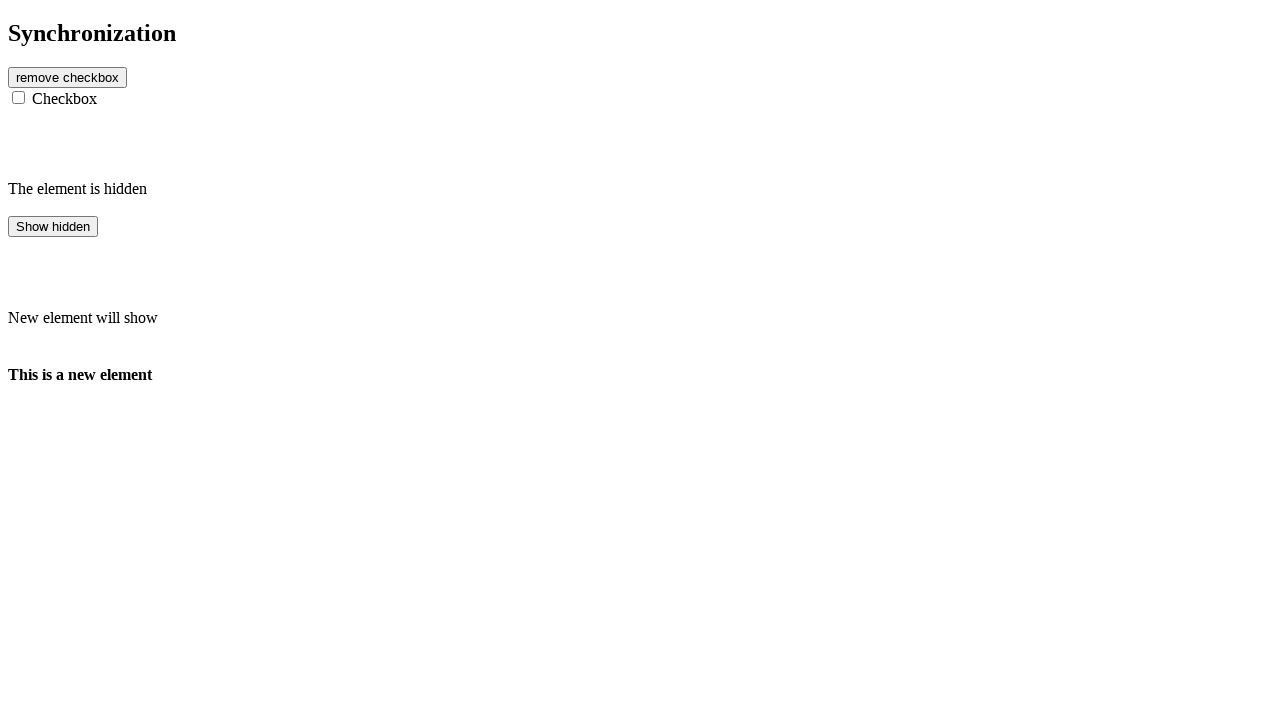